Tests date picker functionality by selecting a future date (August 22, 2026) through month, year, and day selectors

Starting URL: https://demowf.aspnetawesome.com/

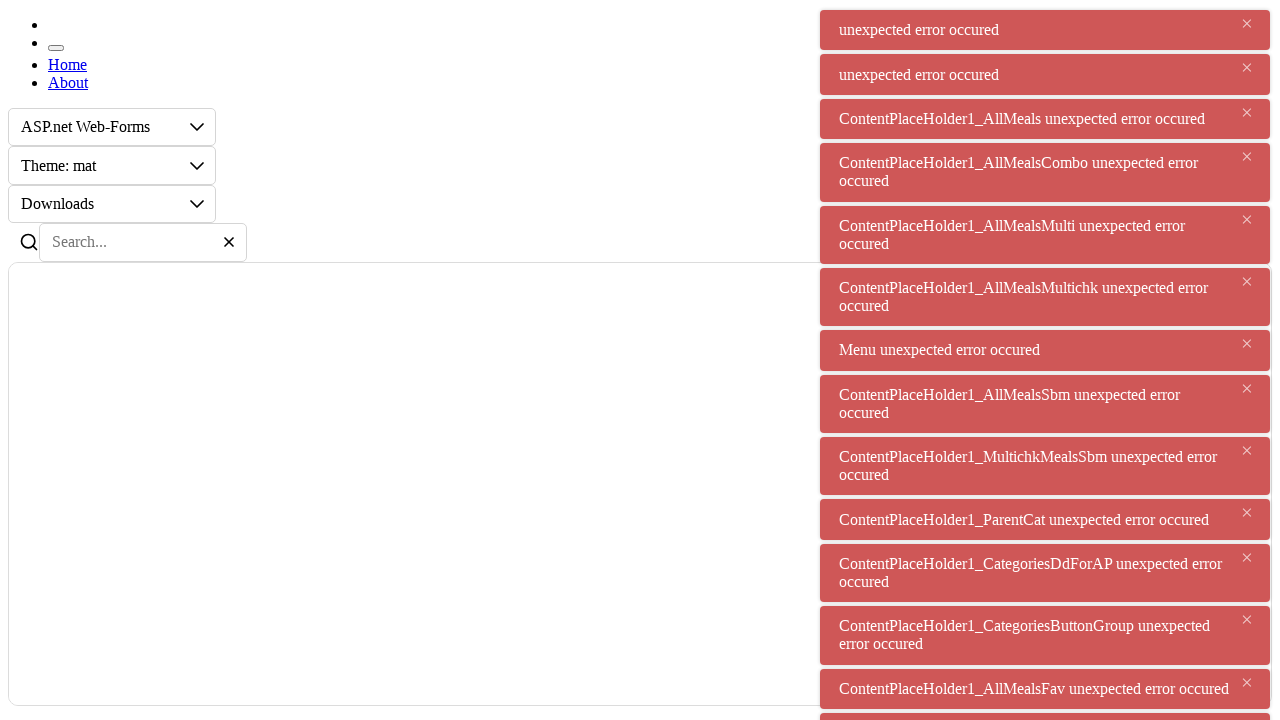

Clicked on date input field to open date picker at (94, 360) on #ContentPlaceHolder1_Date1
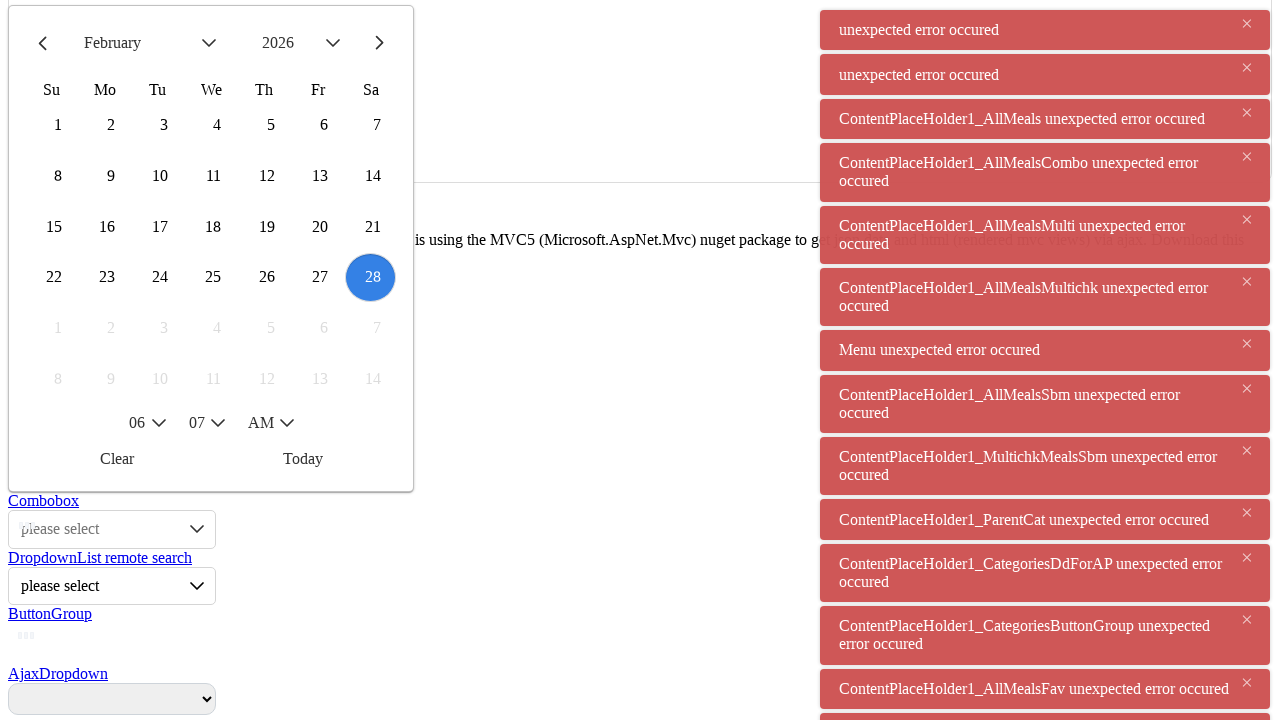

Date picker container appeared
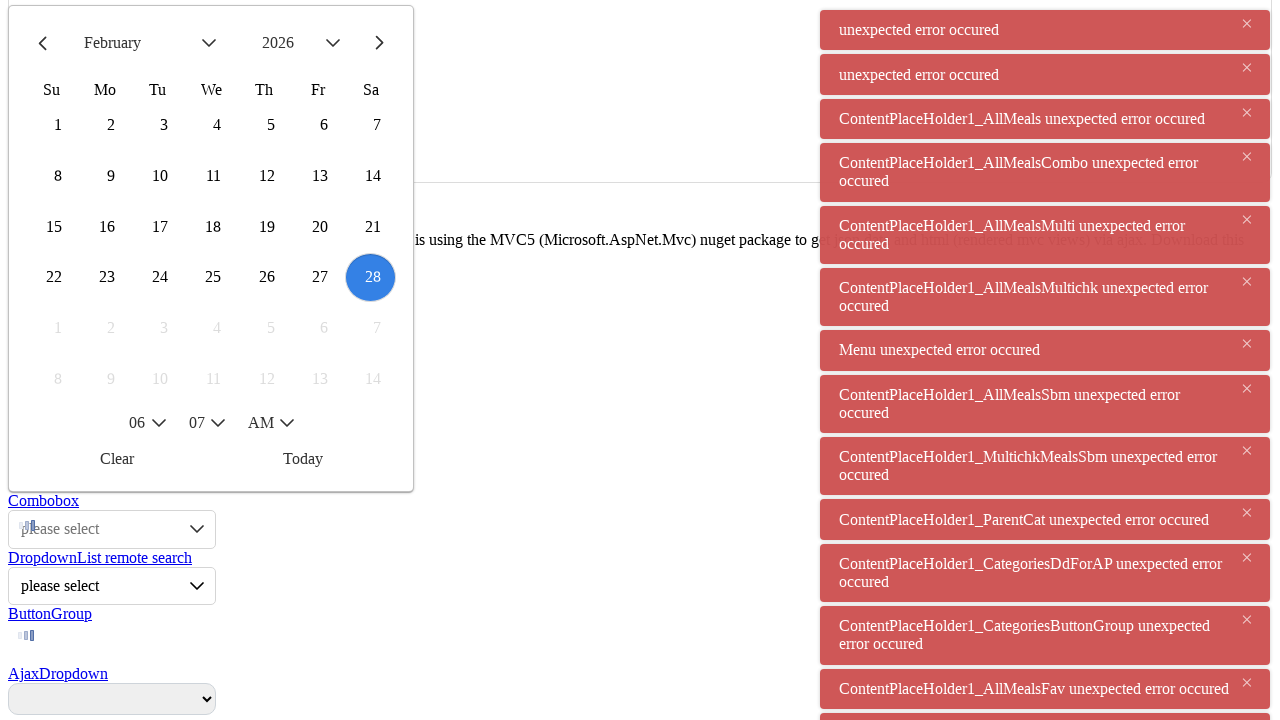

Clicked on month selector at (149, 43) on #ContentPlaceHolder1_Date1-awepw .o-mhd div
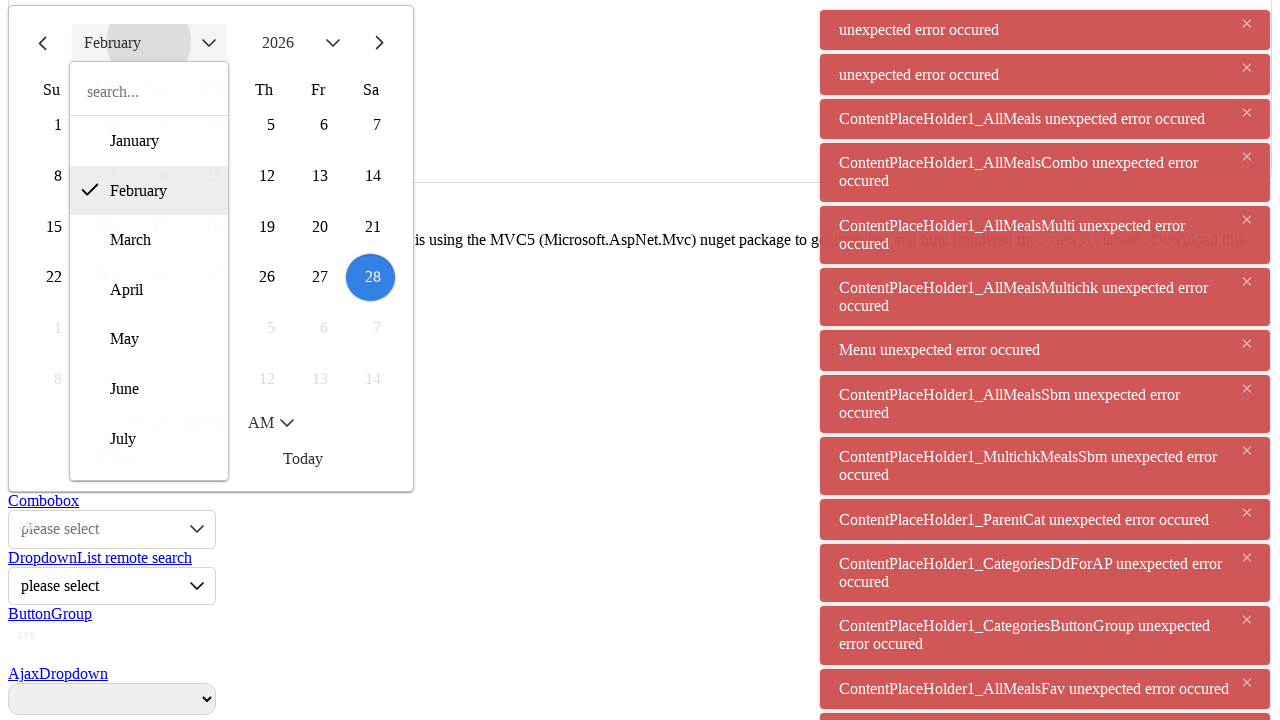

Month dropdown menu appeared
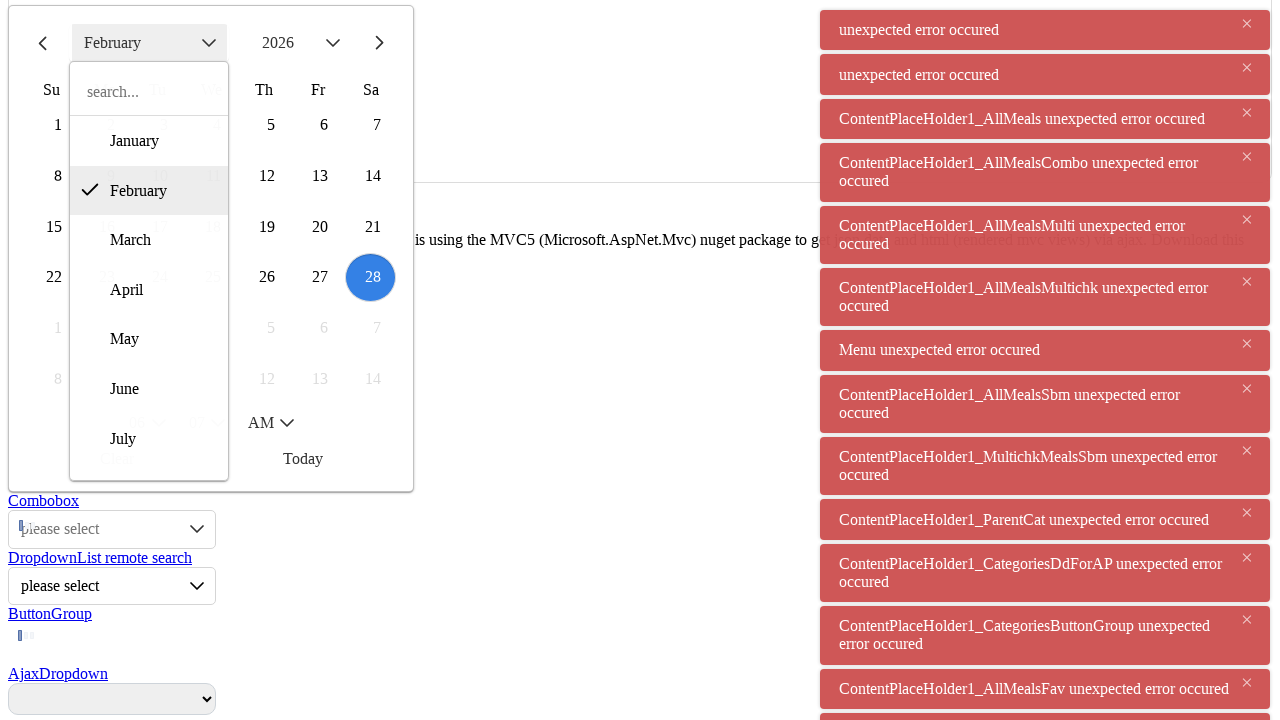

Selected August from month dropdown at (149, 449) on #ContentPlaceHolder1_Date1cm-dropmenu li:has-text('August')
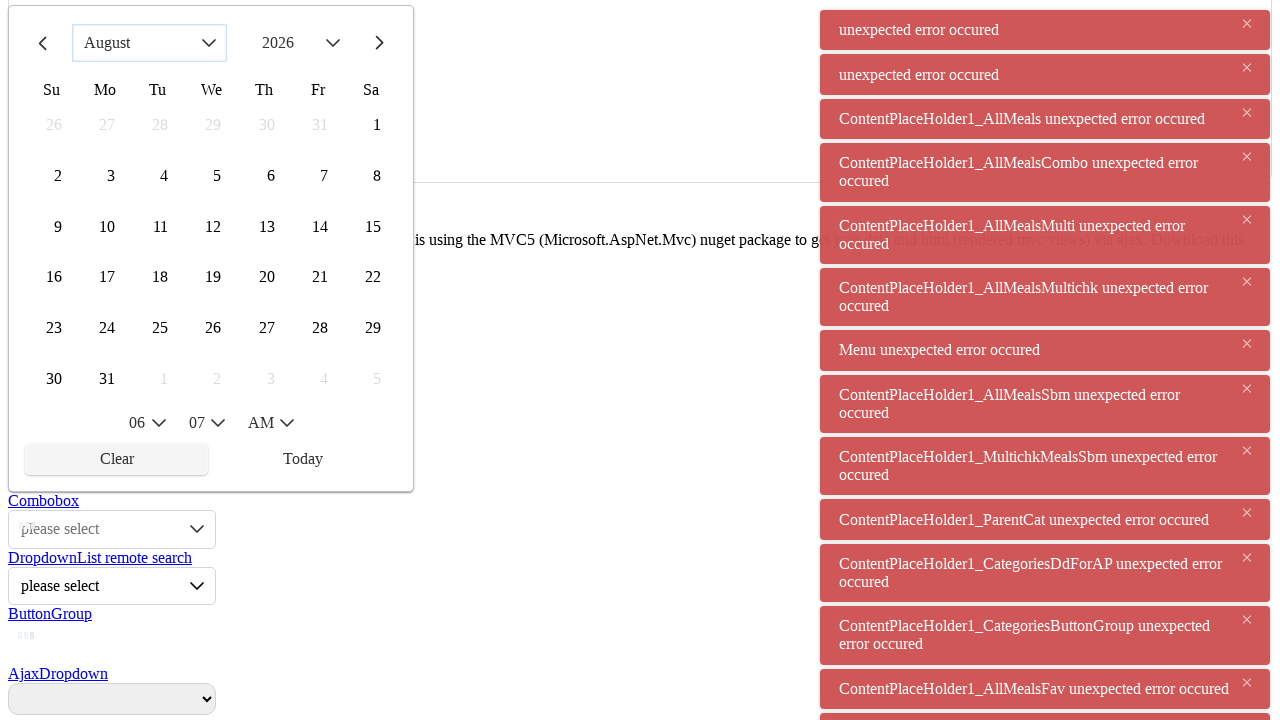

Clicked on year selector at (300, 43) on #ContentPlaceHolder1_Date1-awepw .o-yhd div
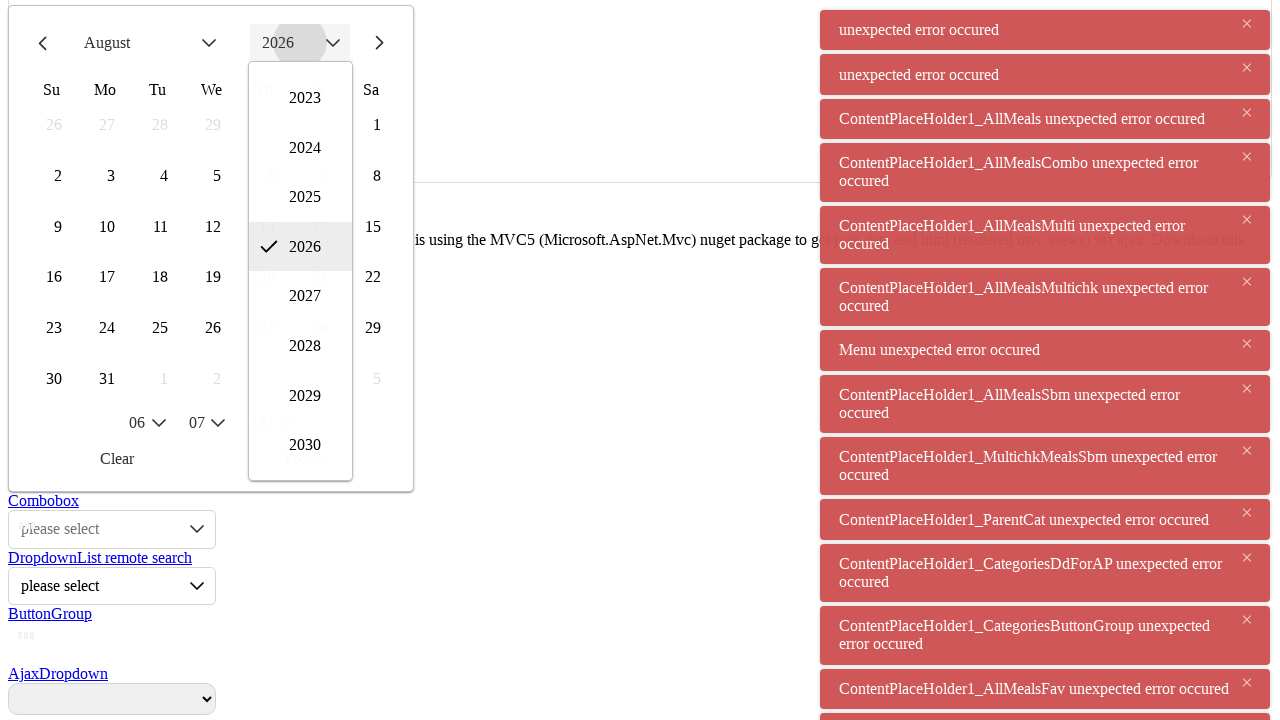

Year dropdown menu appeared
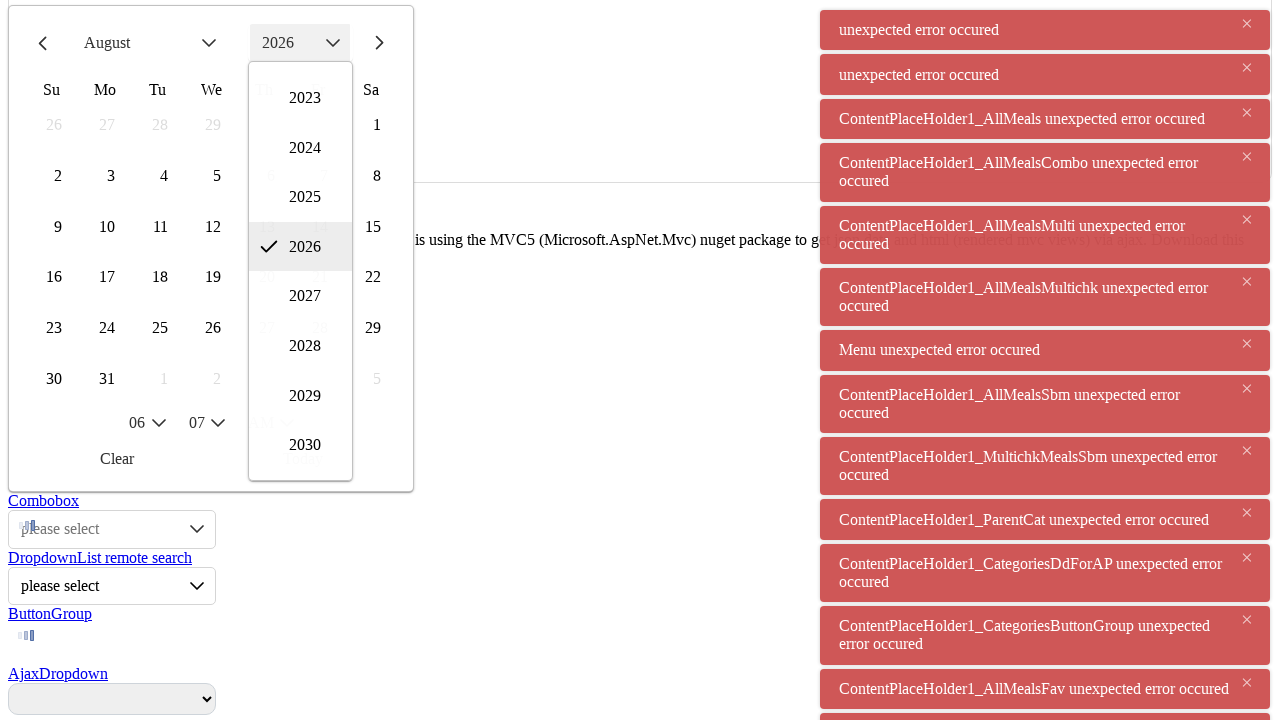

Selected 2026 from year dropdown at (300, 247) on #ContentPlaceHolder1_Date1cy-dropmenu li:has-text('2026')
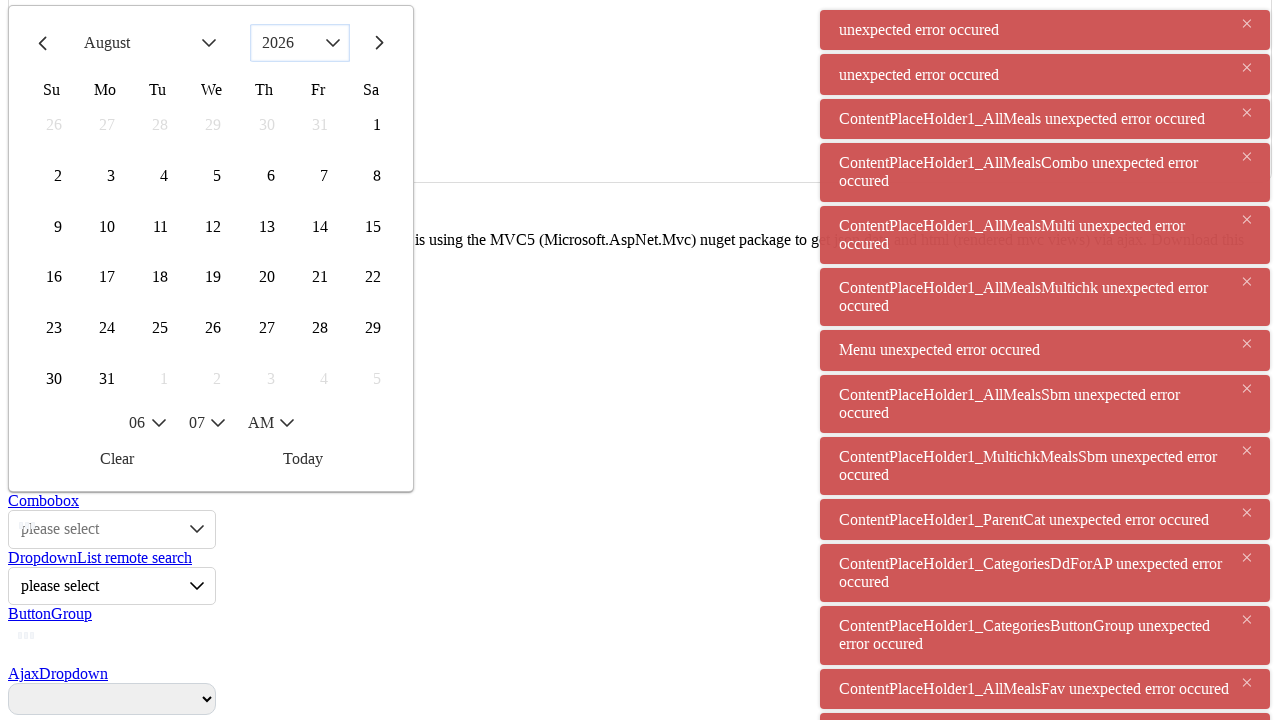

Selected day 22 from the calendar (August 22, 2026) at (371, 277) on #ContentPlaceHolder1_Date1-awepw table td div:has-text('22')
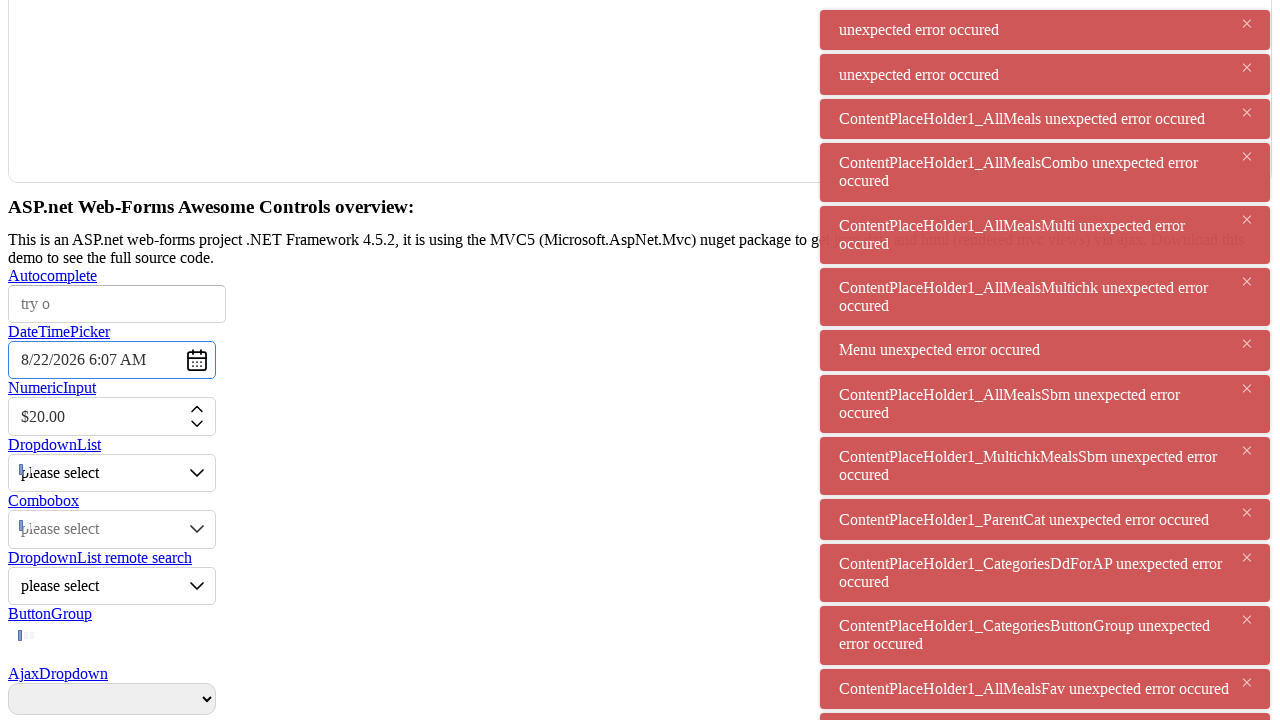

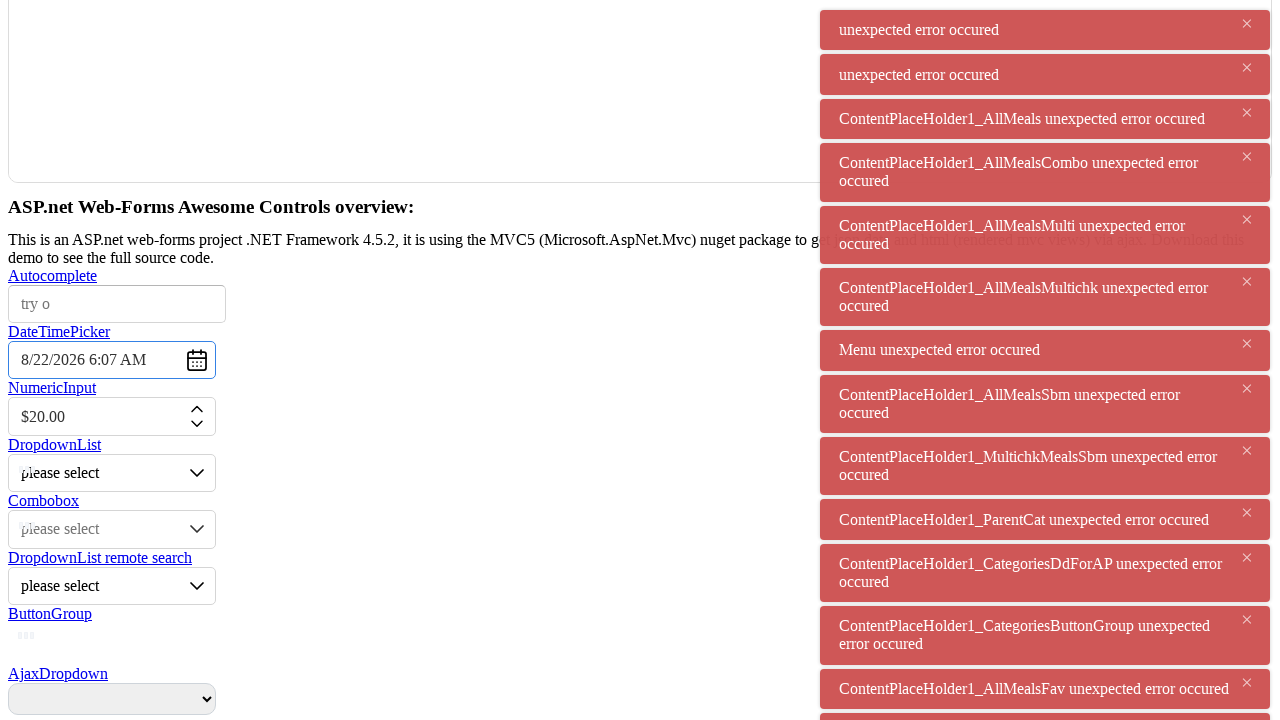